Tests infinite scroll functionality by repeatedly scrolling down the page to load more content

Starting URL: https://the-internet.herokuapp.com/infinite_scroll

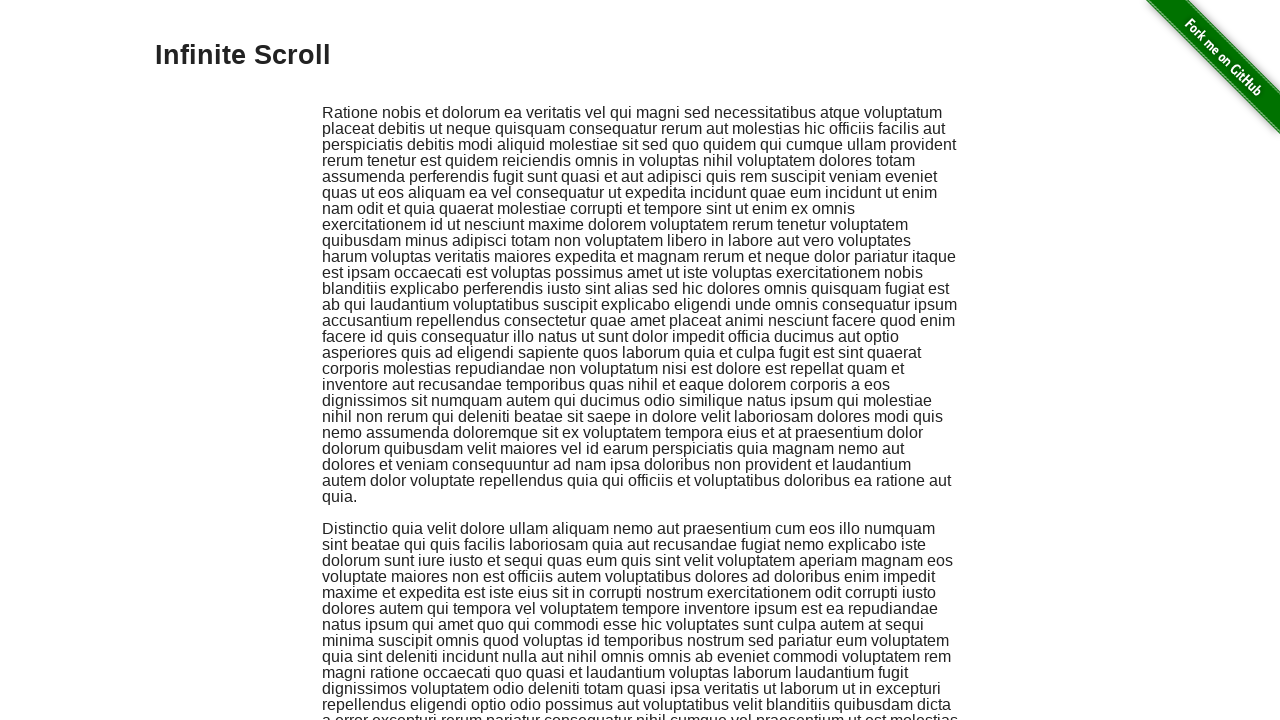

Scrolled down 250 pixels to load more content
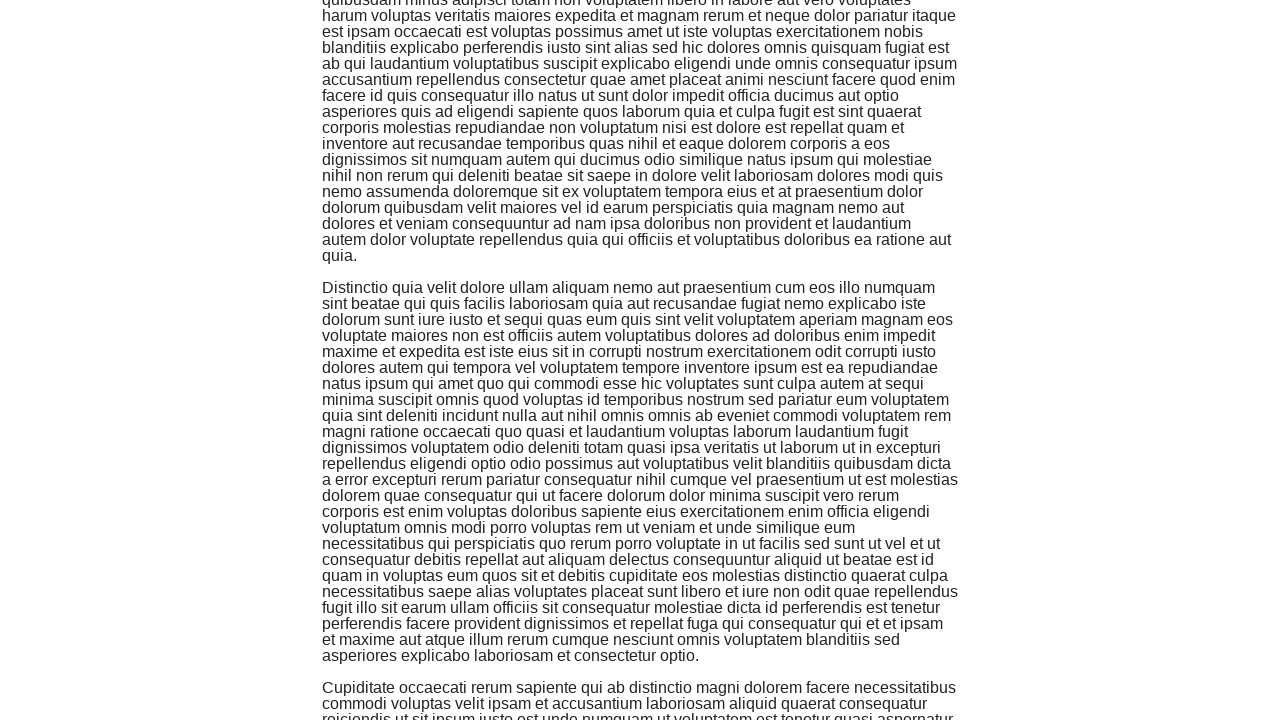

Waited 2 seconds for infinite scroll content to load
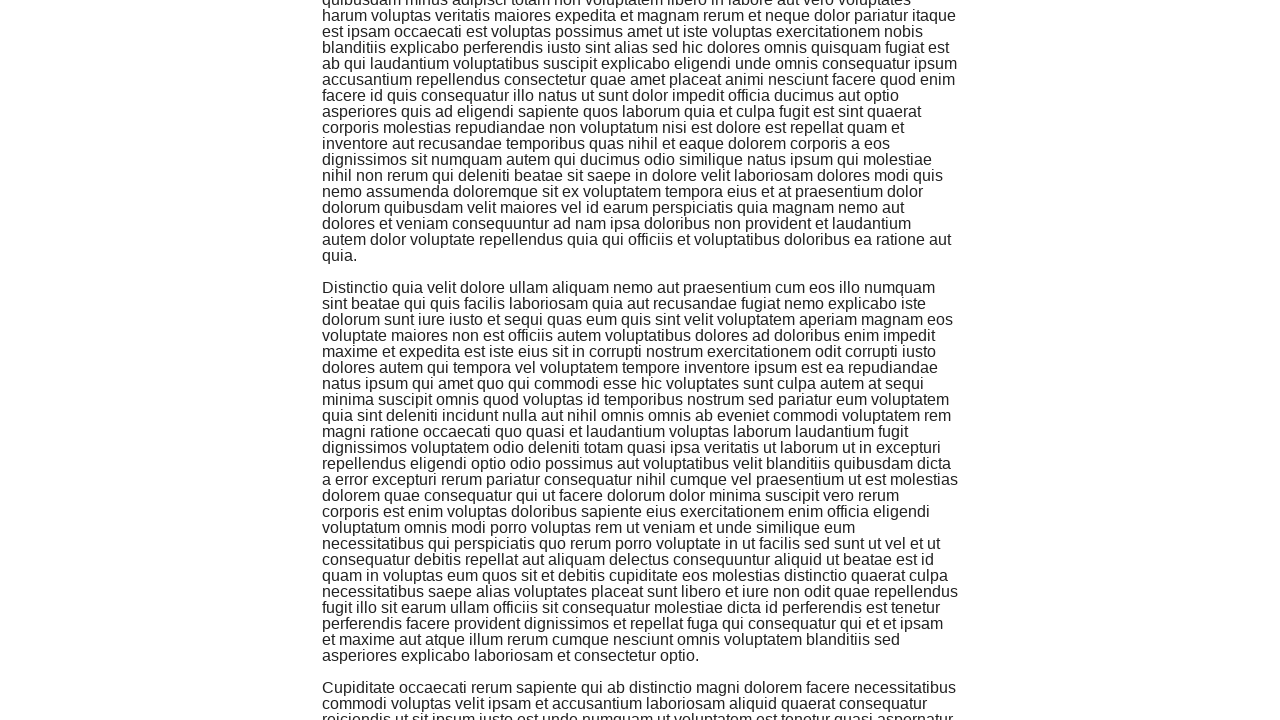

Scrolled down 250 pixels to load more content
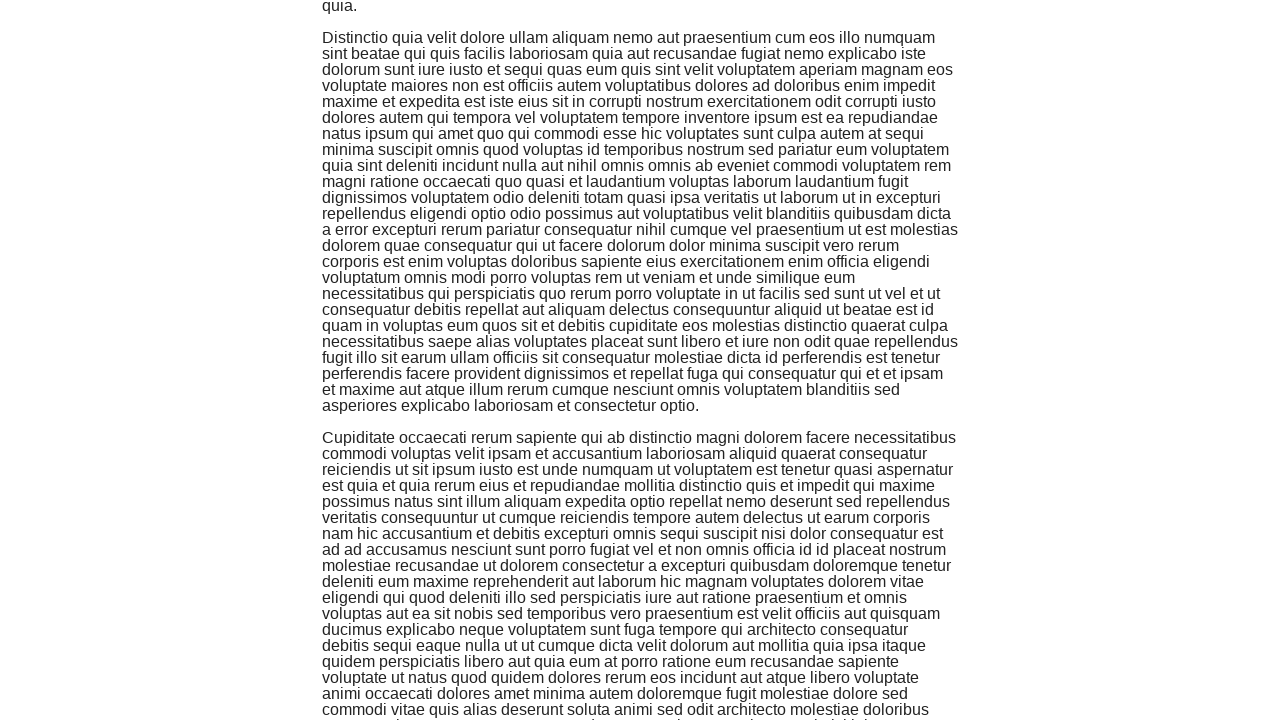

Waited 2 seconds for infinite scroll content to load
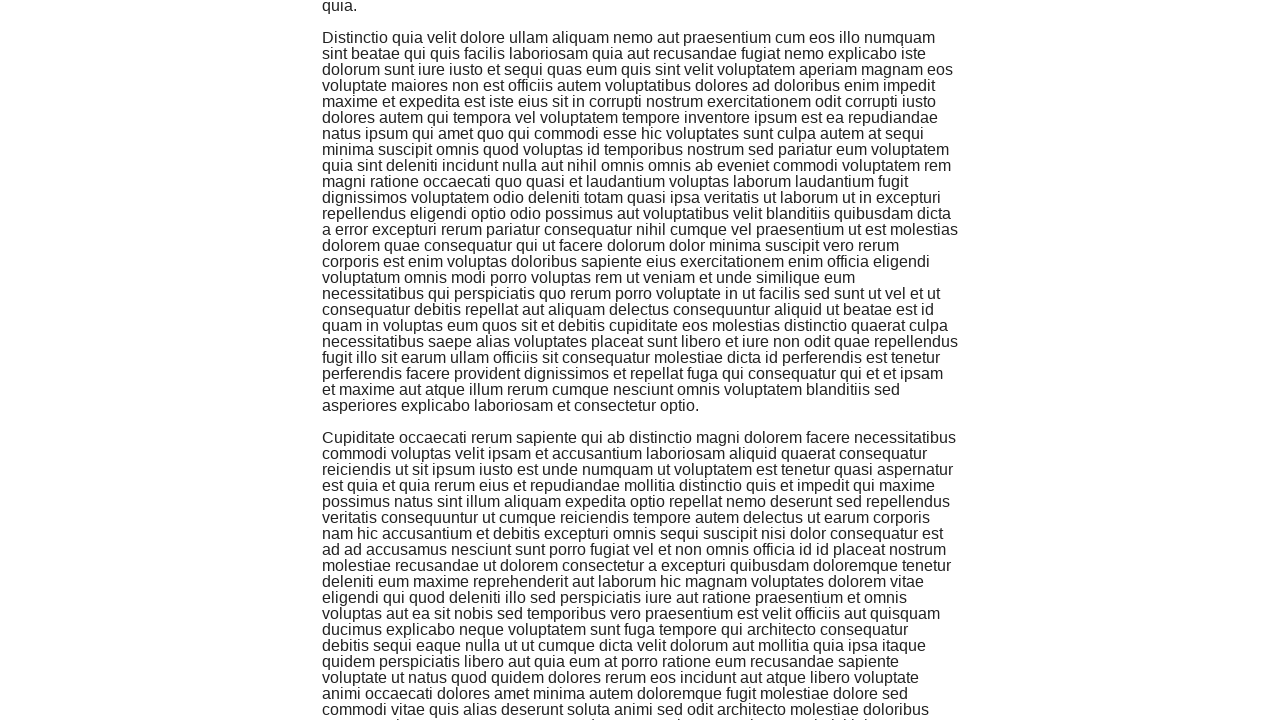

Scrolled down 250 pixels to load more content
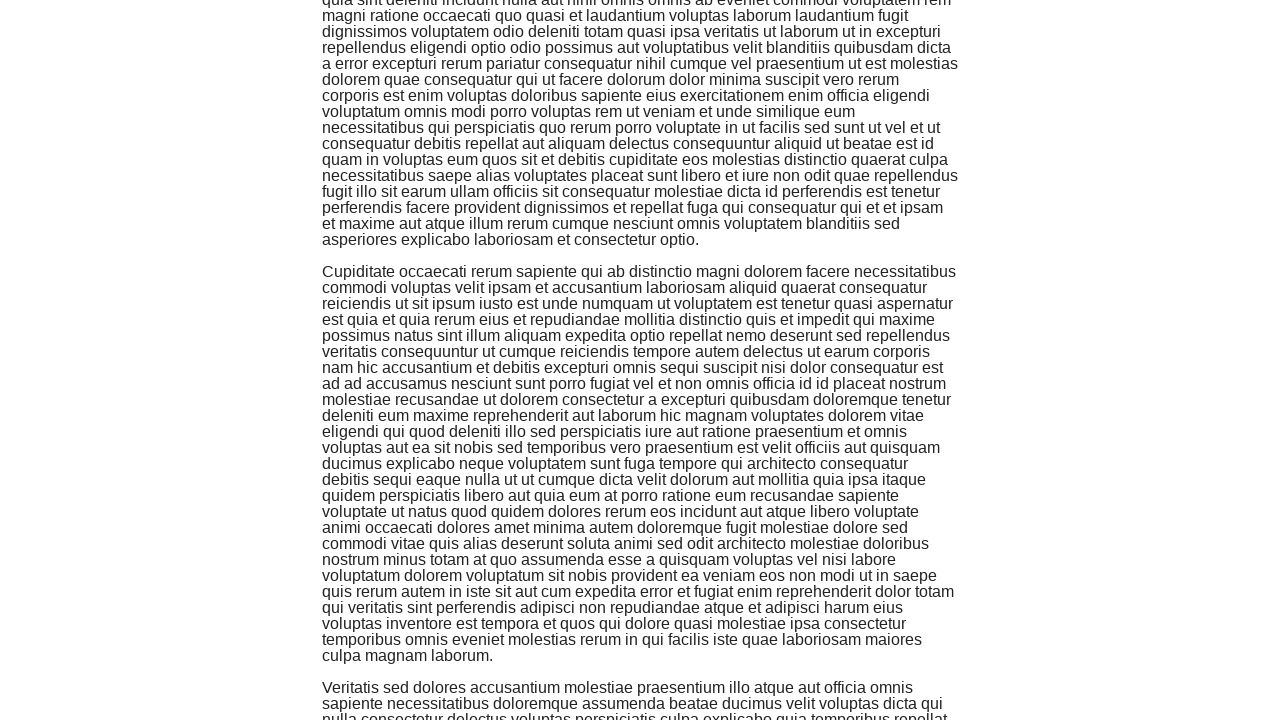

Waited 2 seconds for infinite scroll content to load
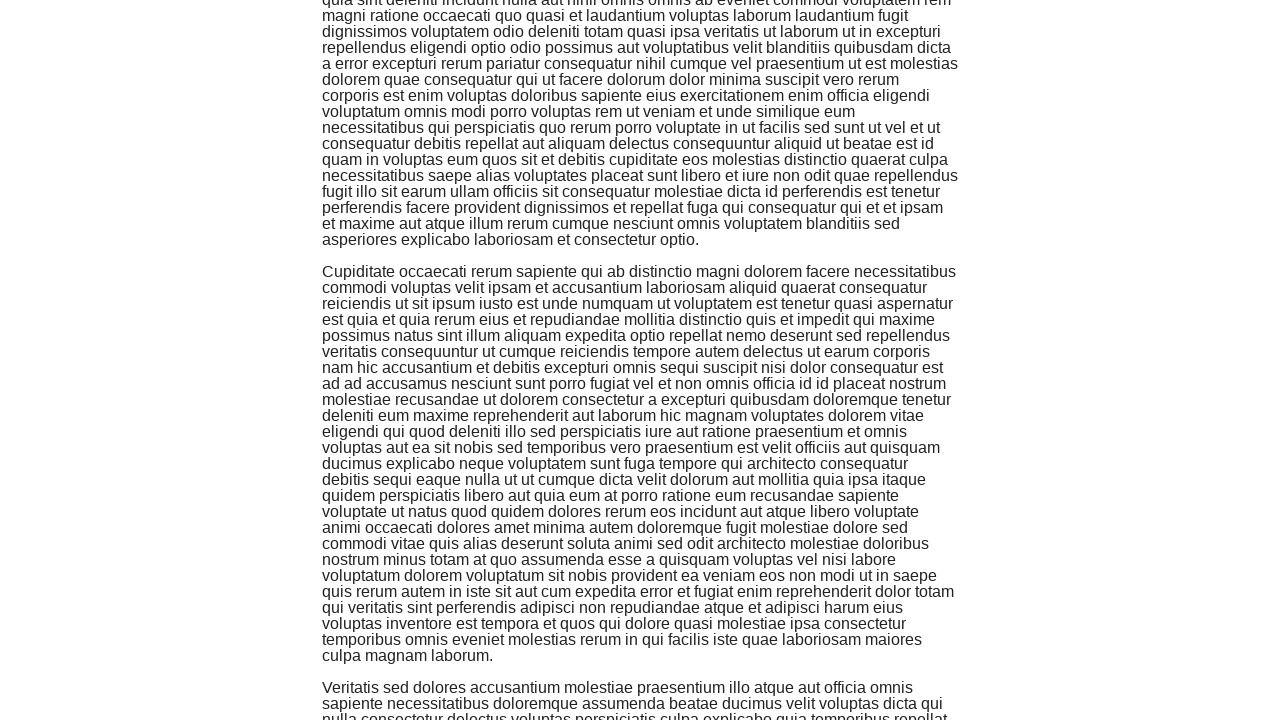

Scrolled down 250 pixels to load more content
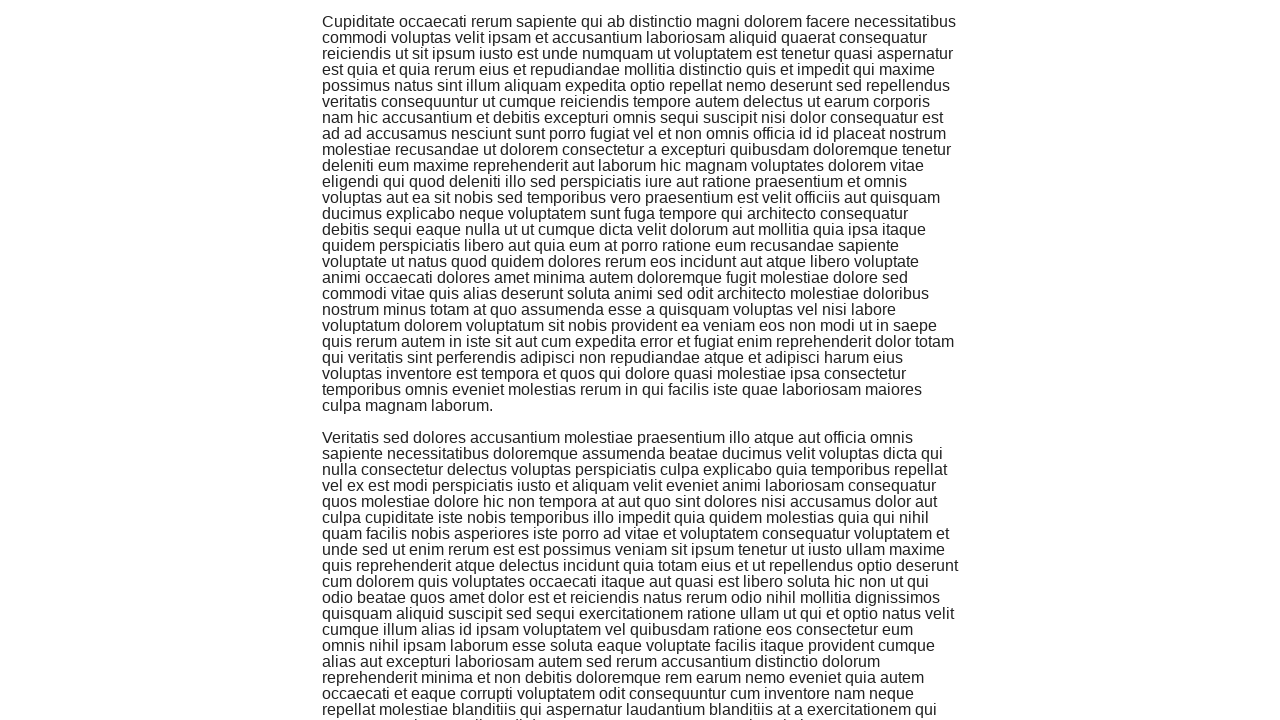

Waited 2 seconds for infinite scroll content to load
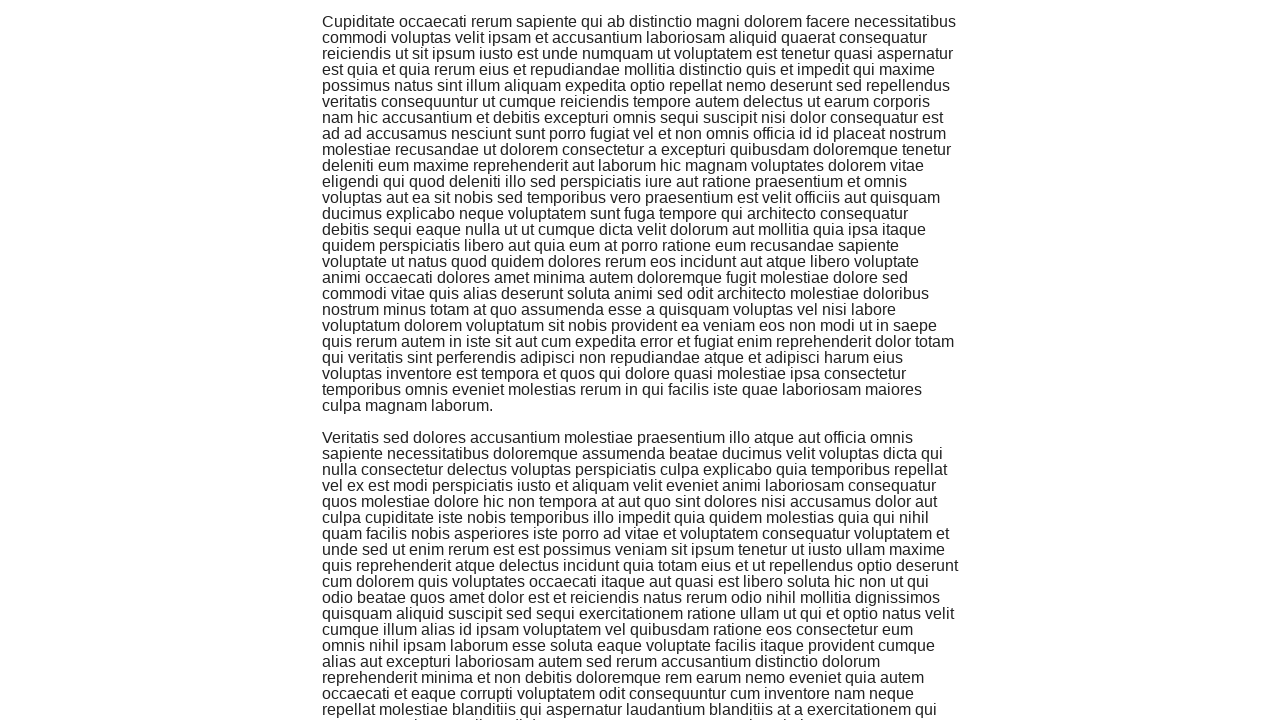

Scrolled down 250 pixels to load more content
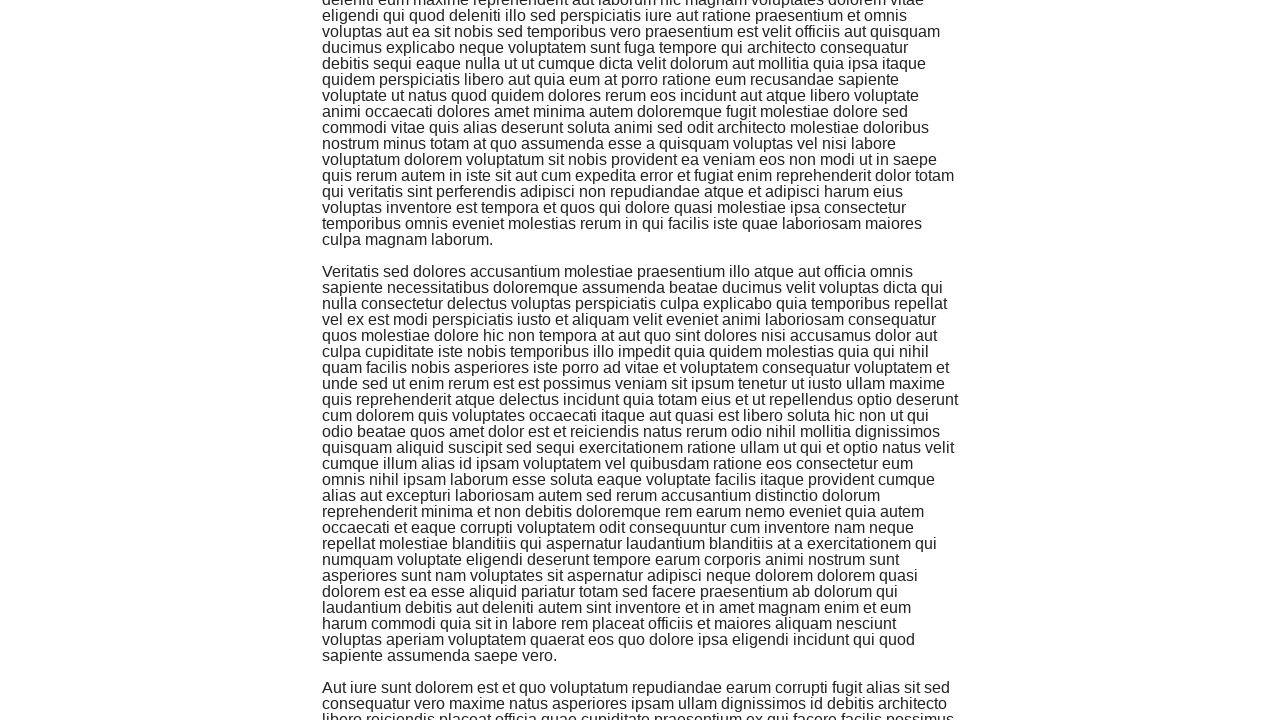

Waited 2 seconds for infinite scroll content to load
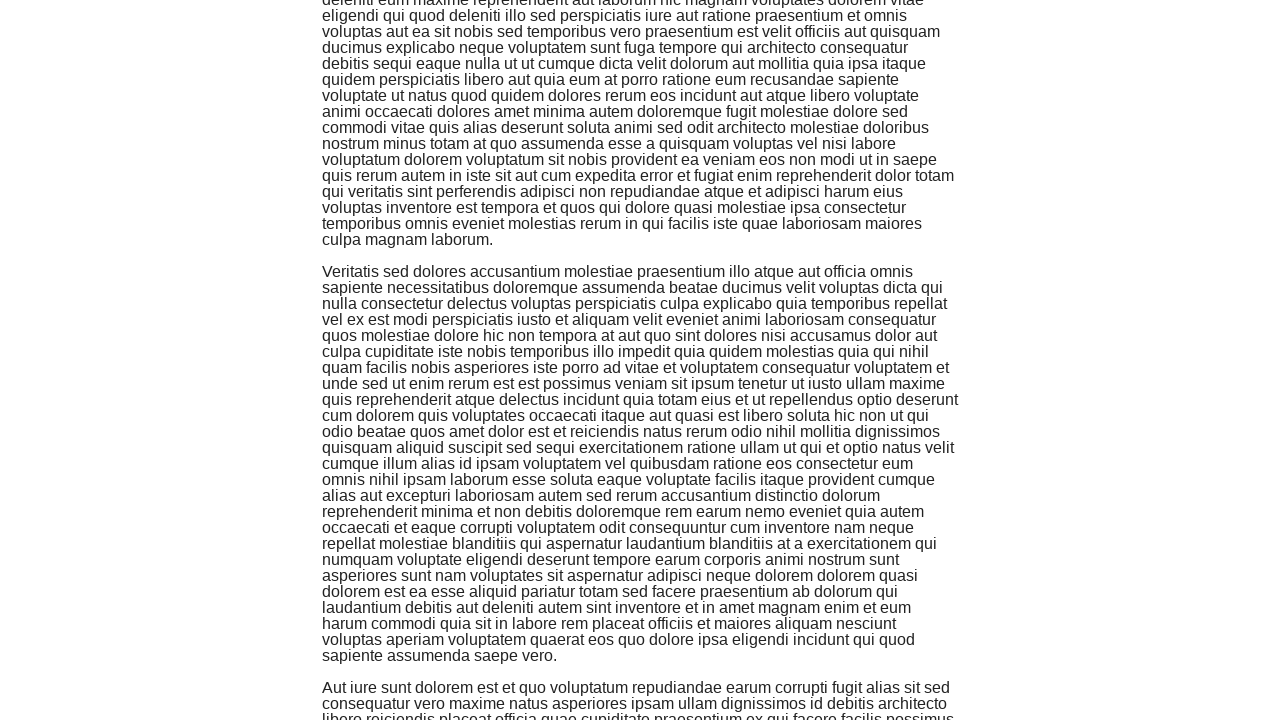

Scrolled down 250 pixels to load more content
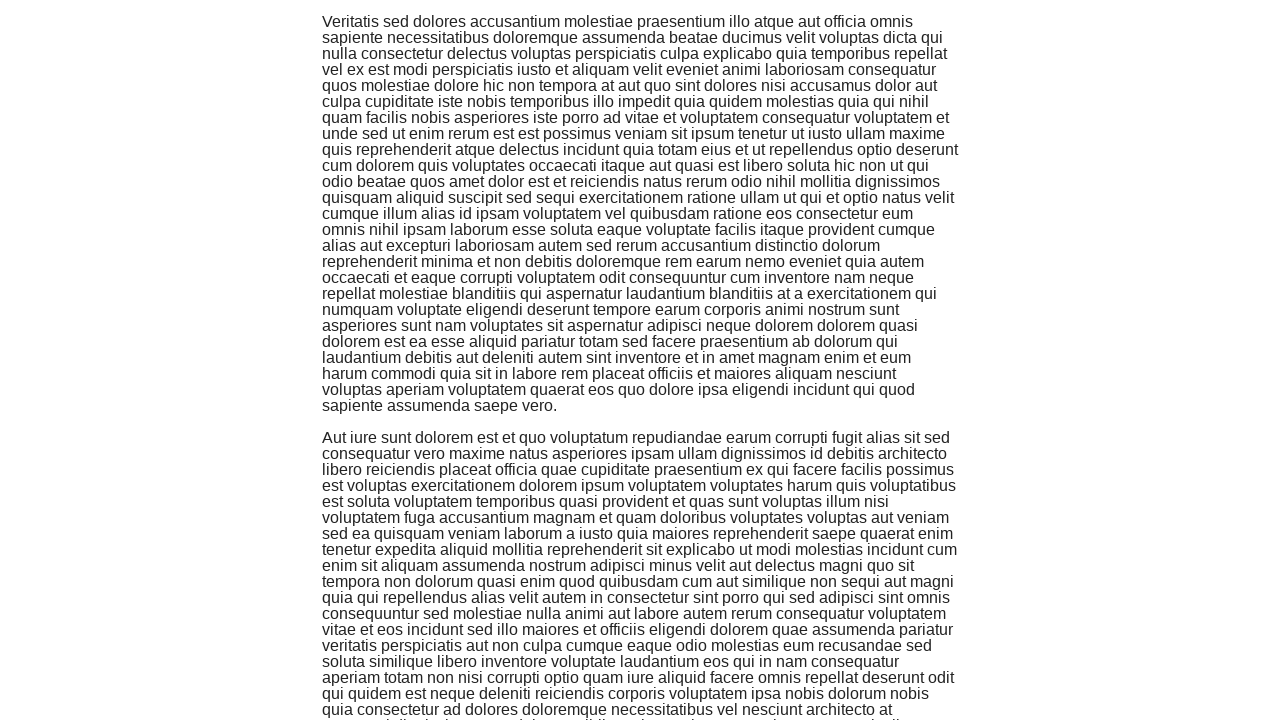

Waited 2 seconds for infinite scroll content to load
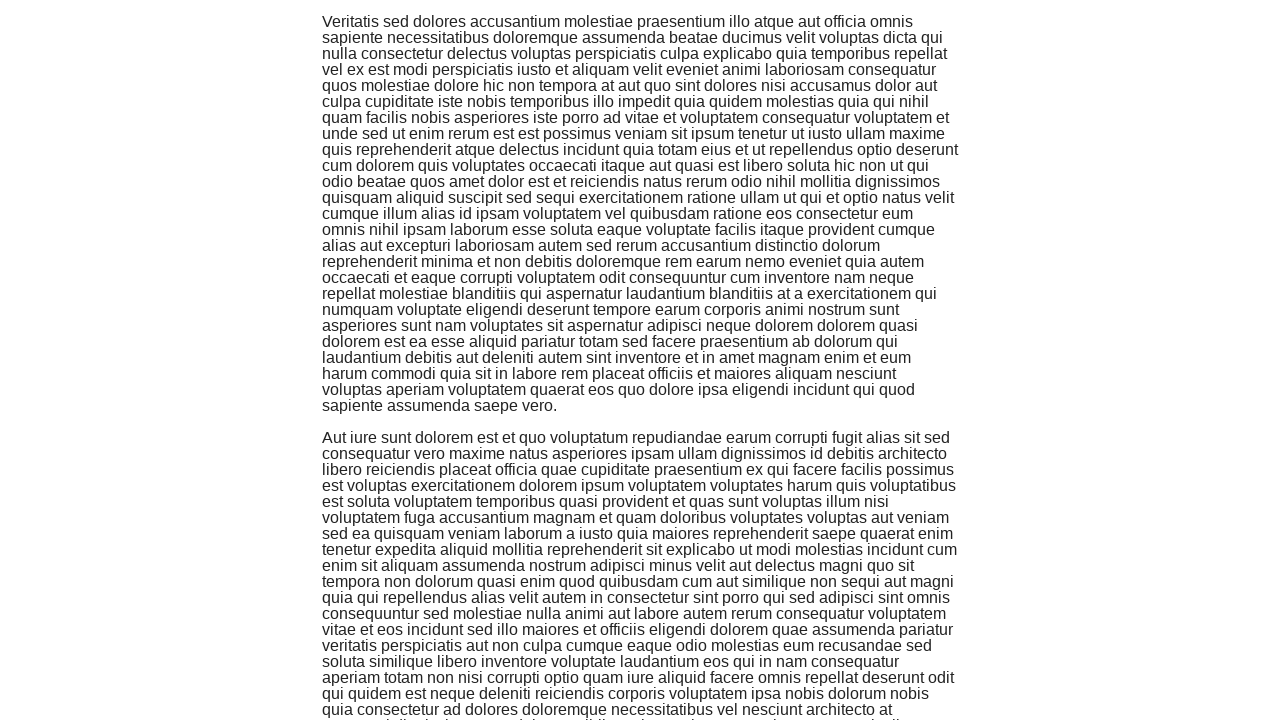

Scrolled down 250 pixels to load more content
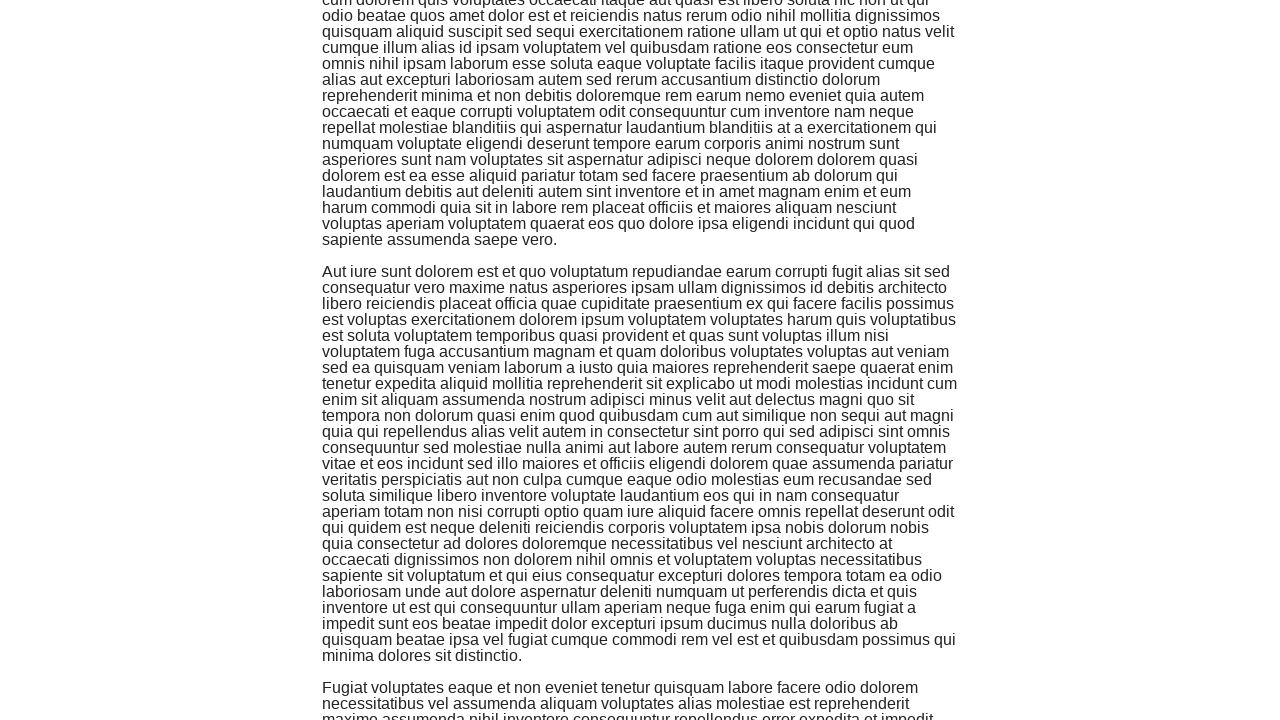

Waited 2 seconds for infinite scroll content to load
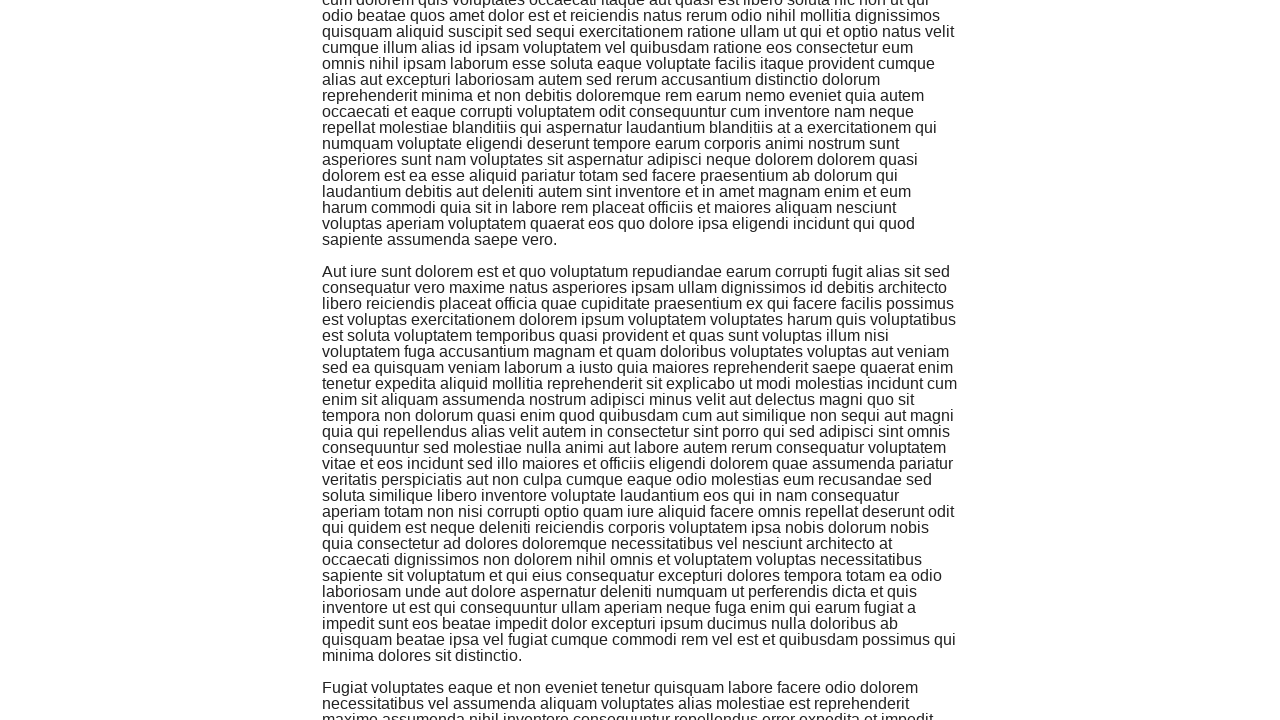

Scrolled down 250 pixels to load more content
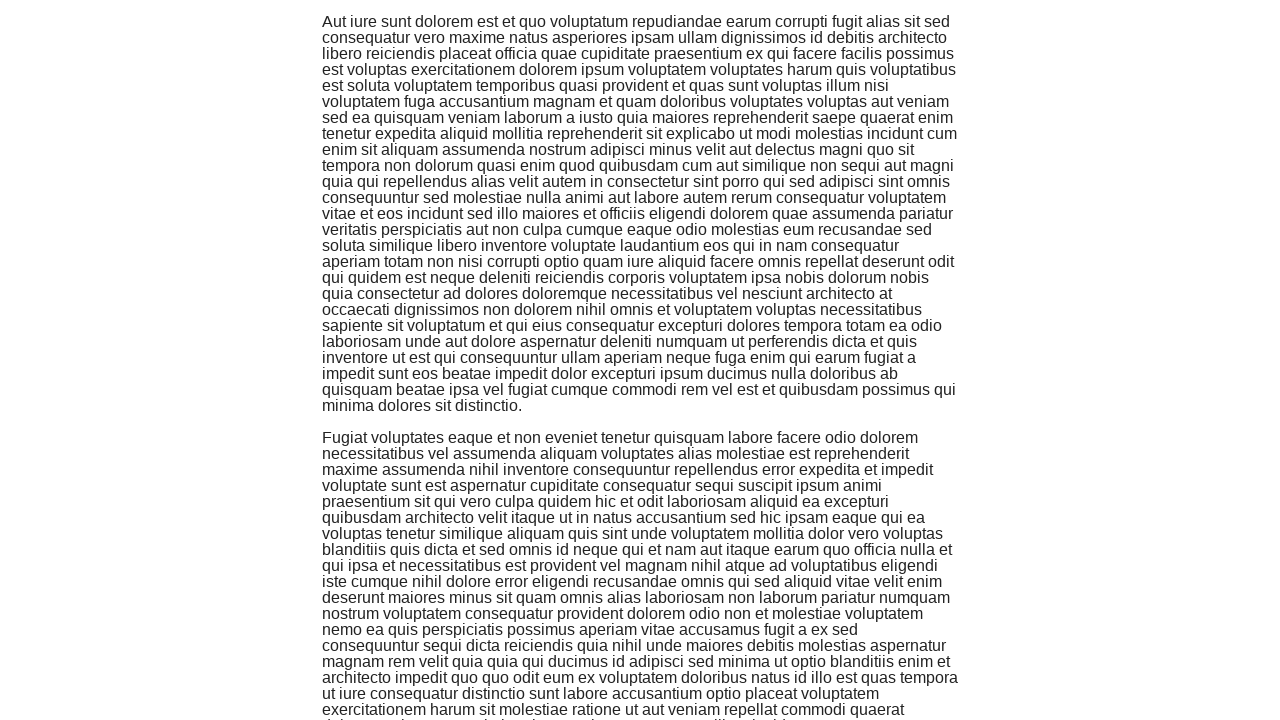

Waited 2 seconds for infinite scroll content to load
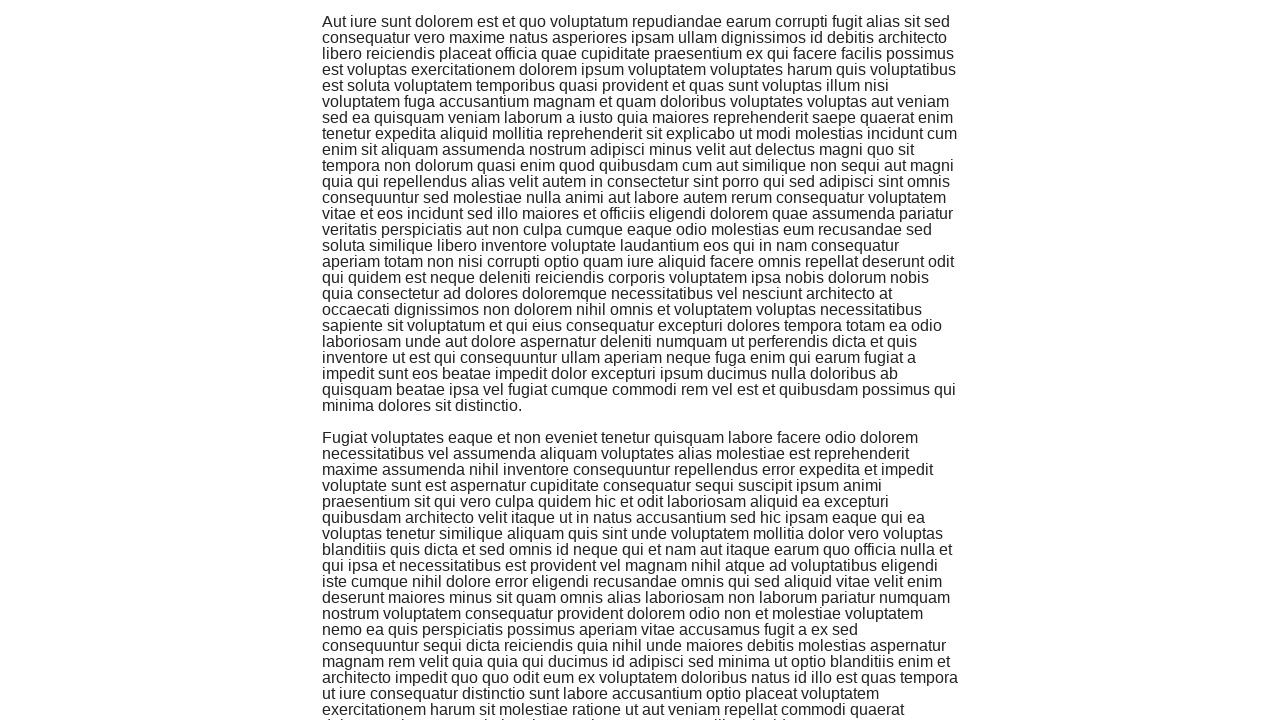

Scrolled down 250 pixels to load more content
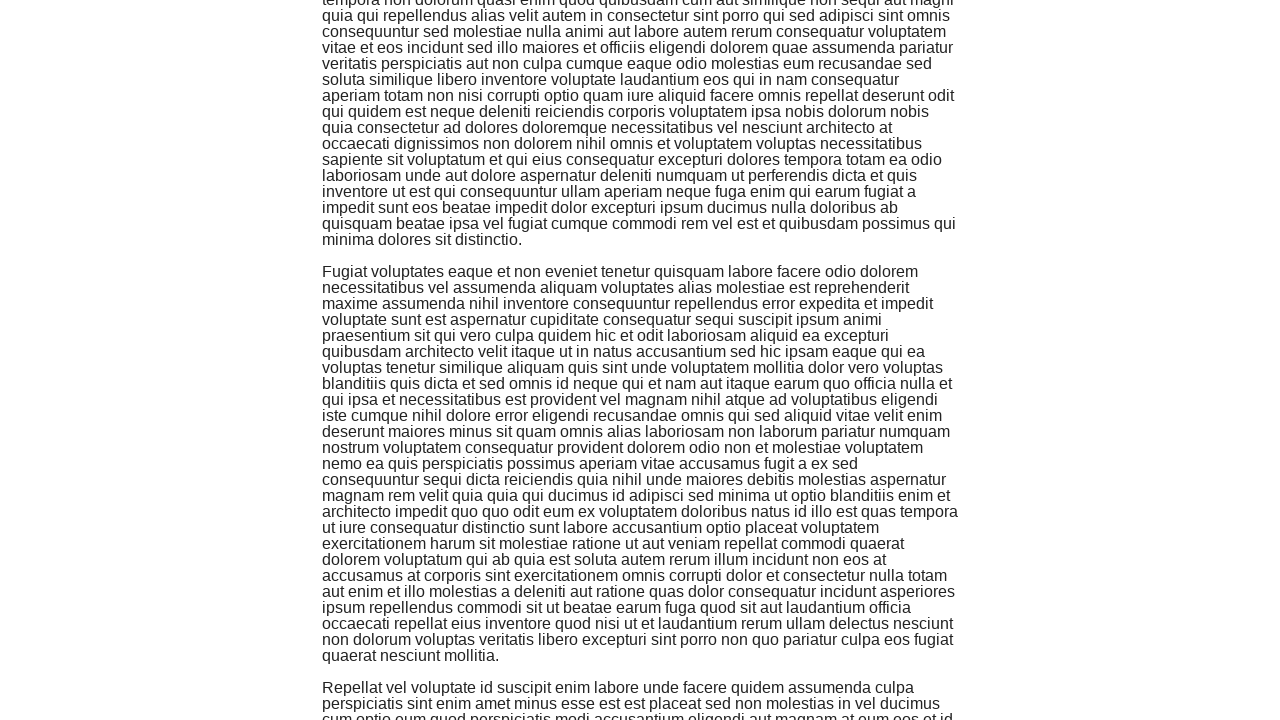

Waited 2 seconds for infinite scroll content to load
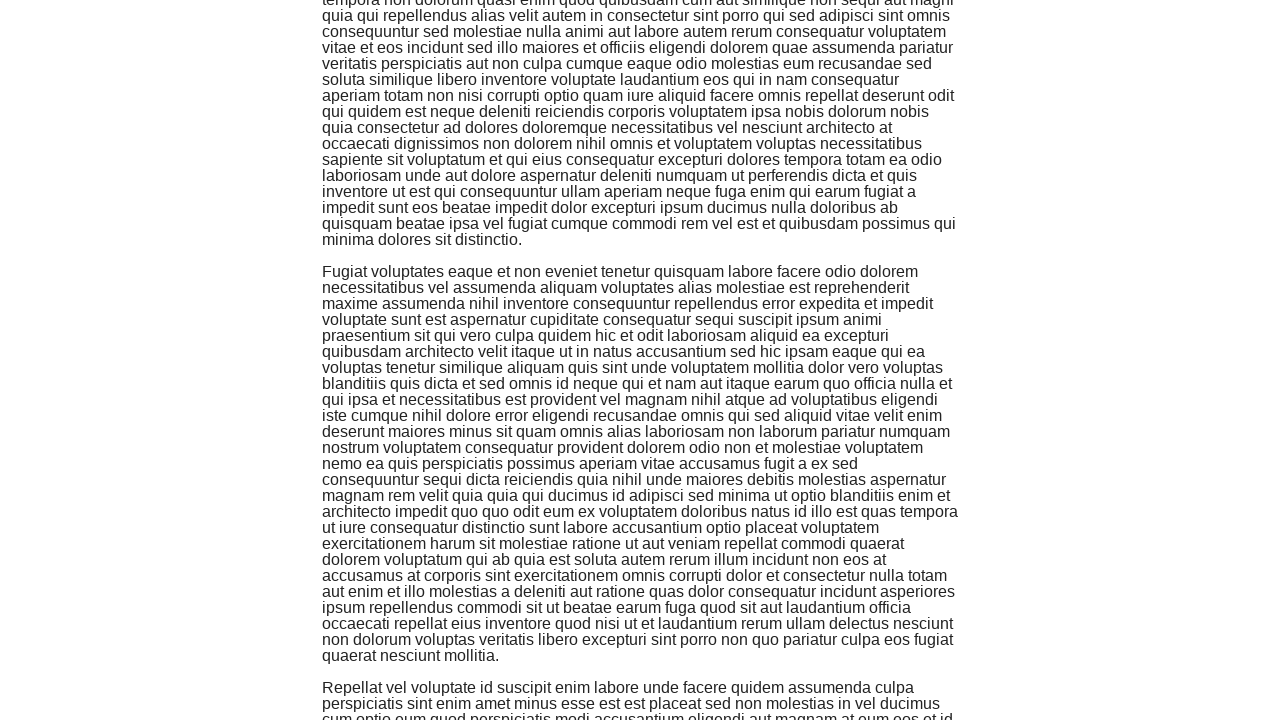

Scrolled down 250 pixels to load more content
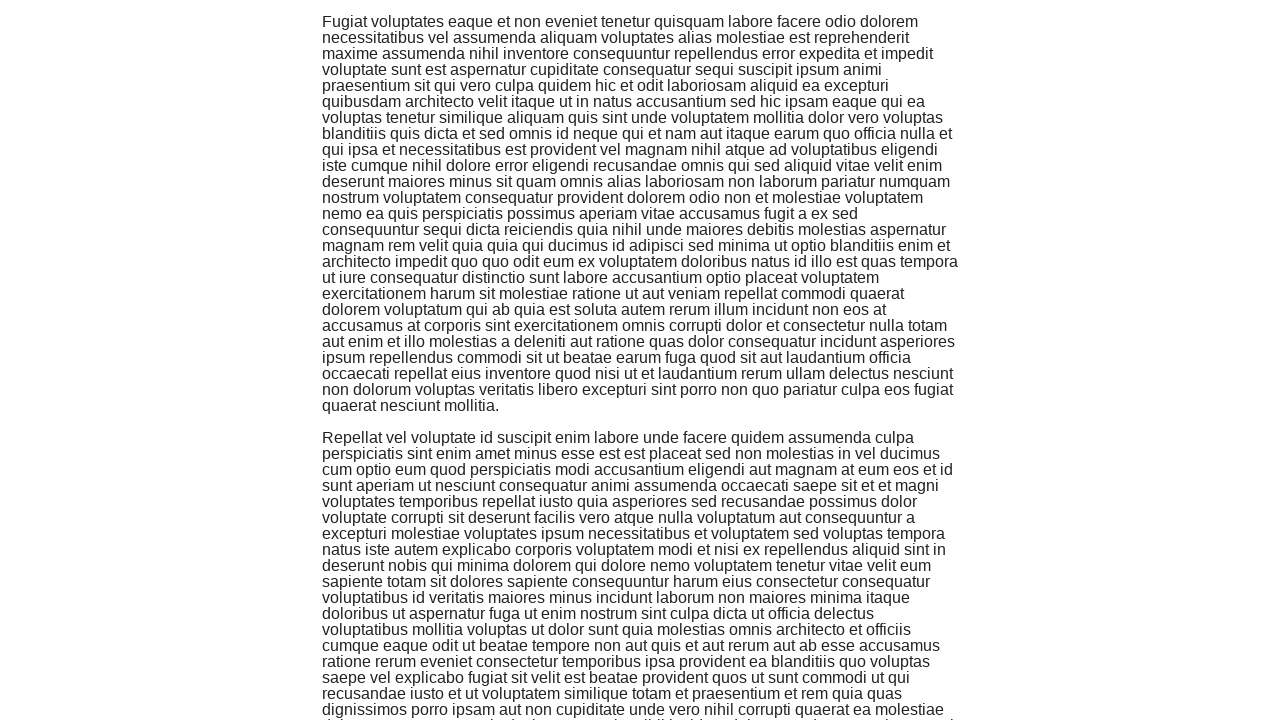

Waited 2 seconds for infinite scroll content to load
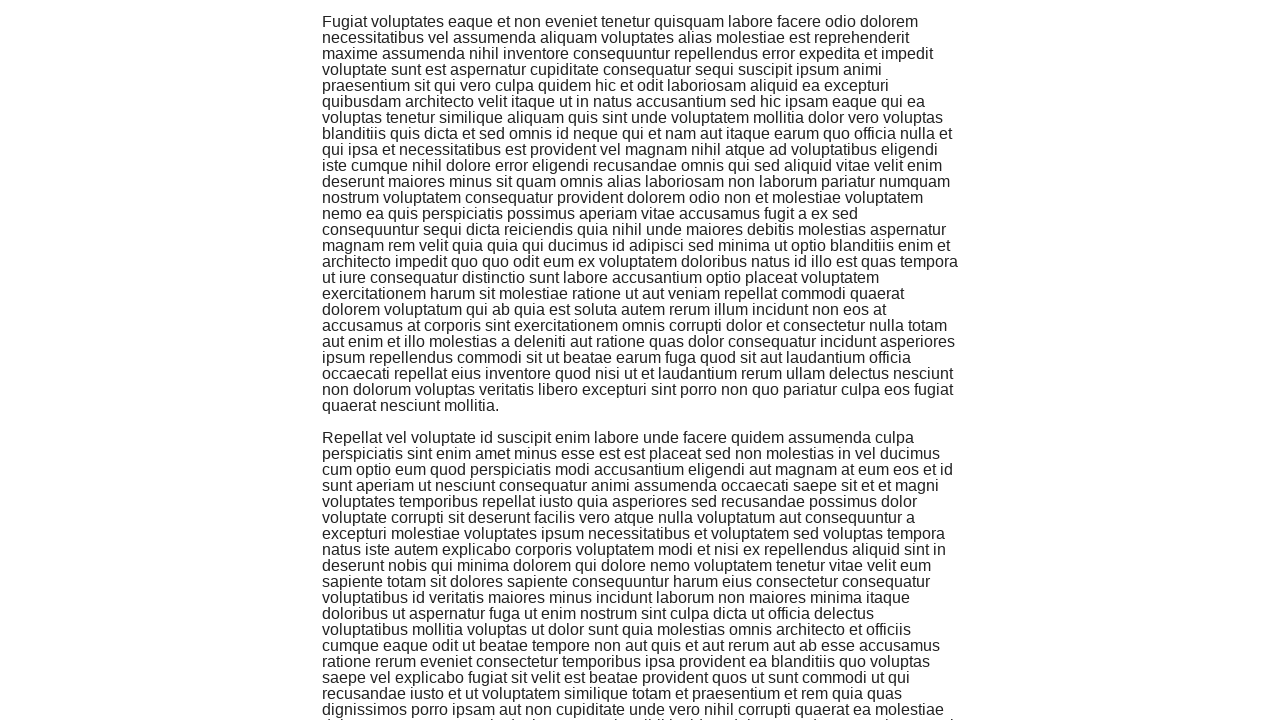

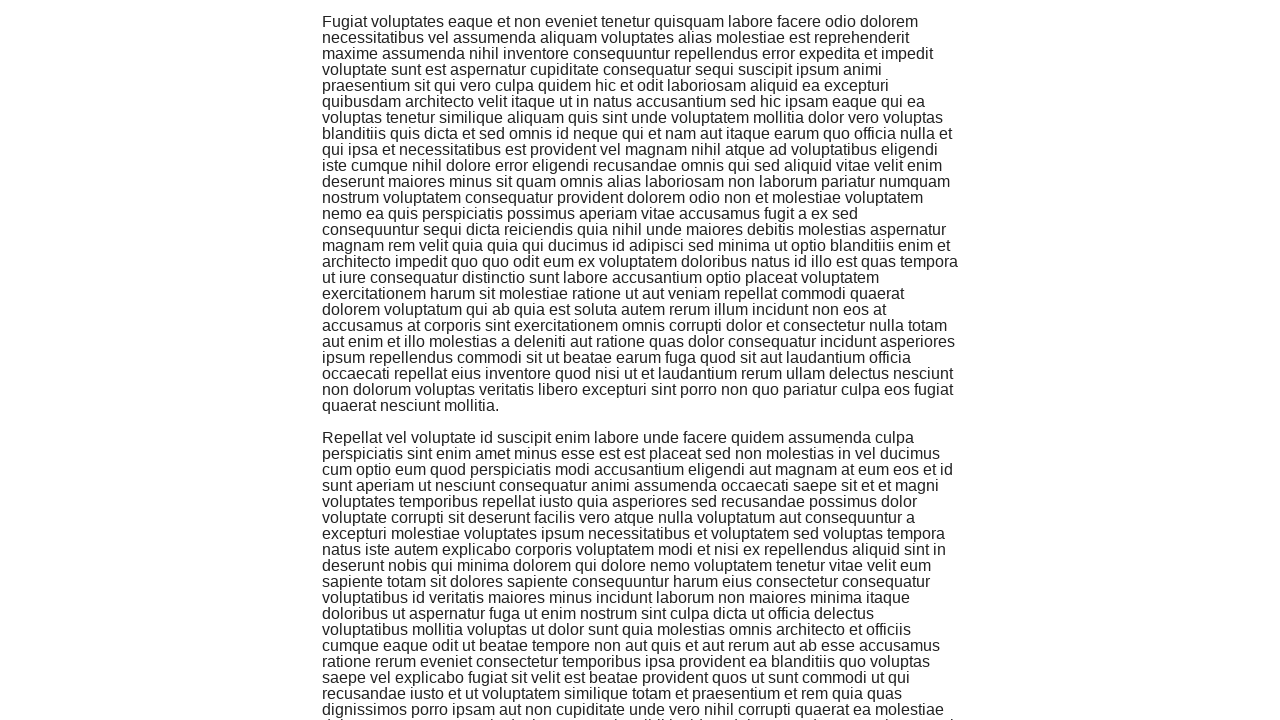